Tests the Practice Form on demoqa.com by navigating to the form, filling all fields (name, email, gender, phone, date of birth, subjects, hobbies, file upload, address, state, city), and submitting the form.

Starting URL: https://demoqa.com

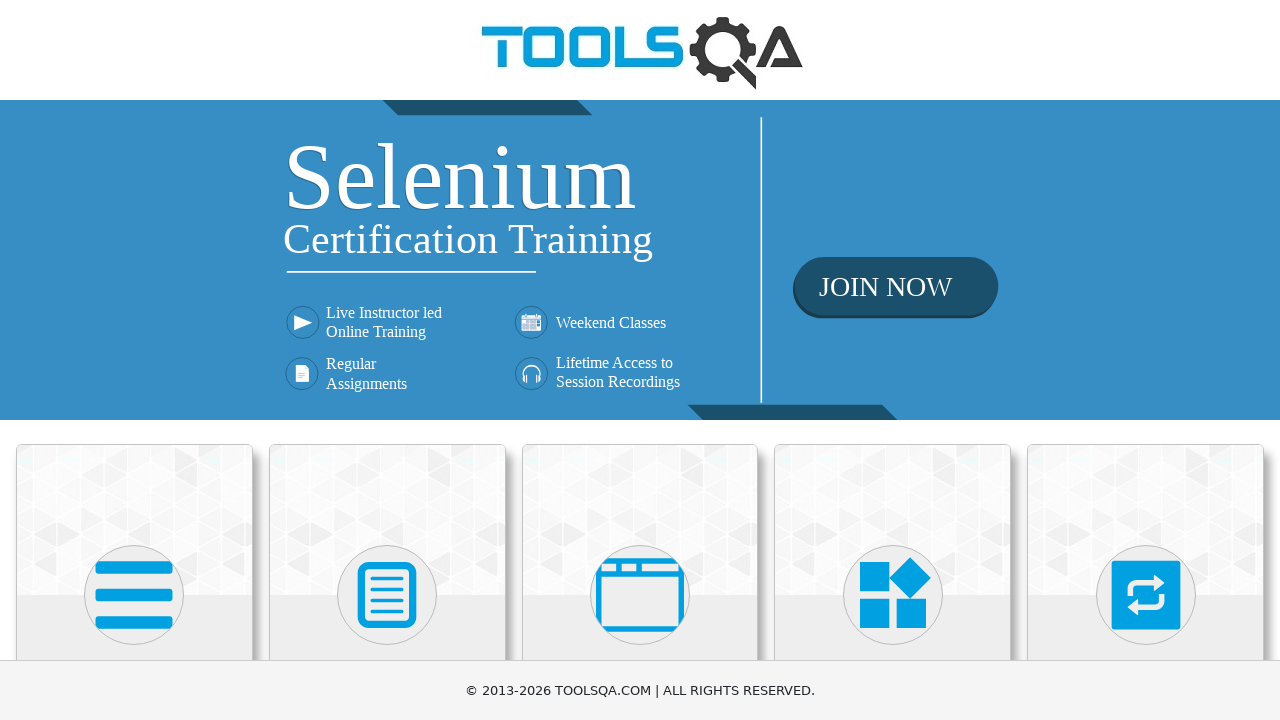

Clicked on Forms card on main page at (387, 360) on xpath=//div[@class = 'card-body']/h5[text()='Forms']
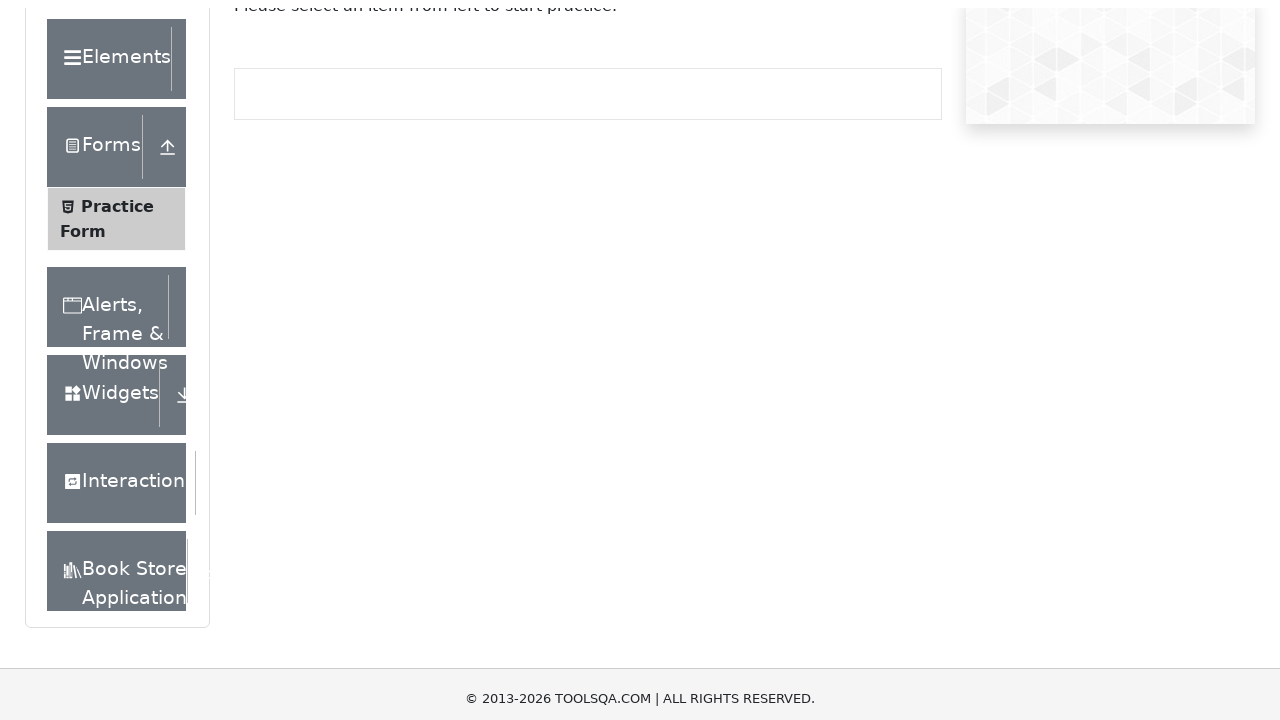

Clicked on Practice Form menu item at (117, 336) on xpath=//span[text()='Practice Form']
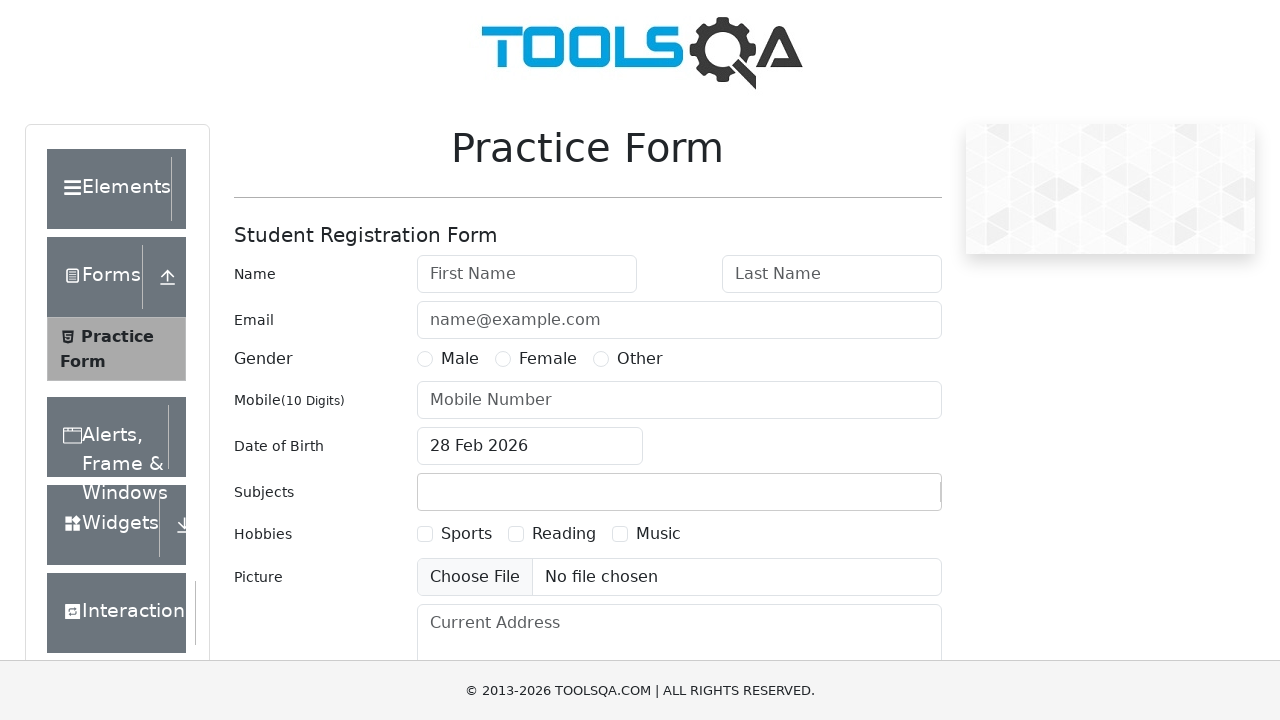

Filled First Name field with 'Michael' on input[placeholder='First Name']
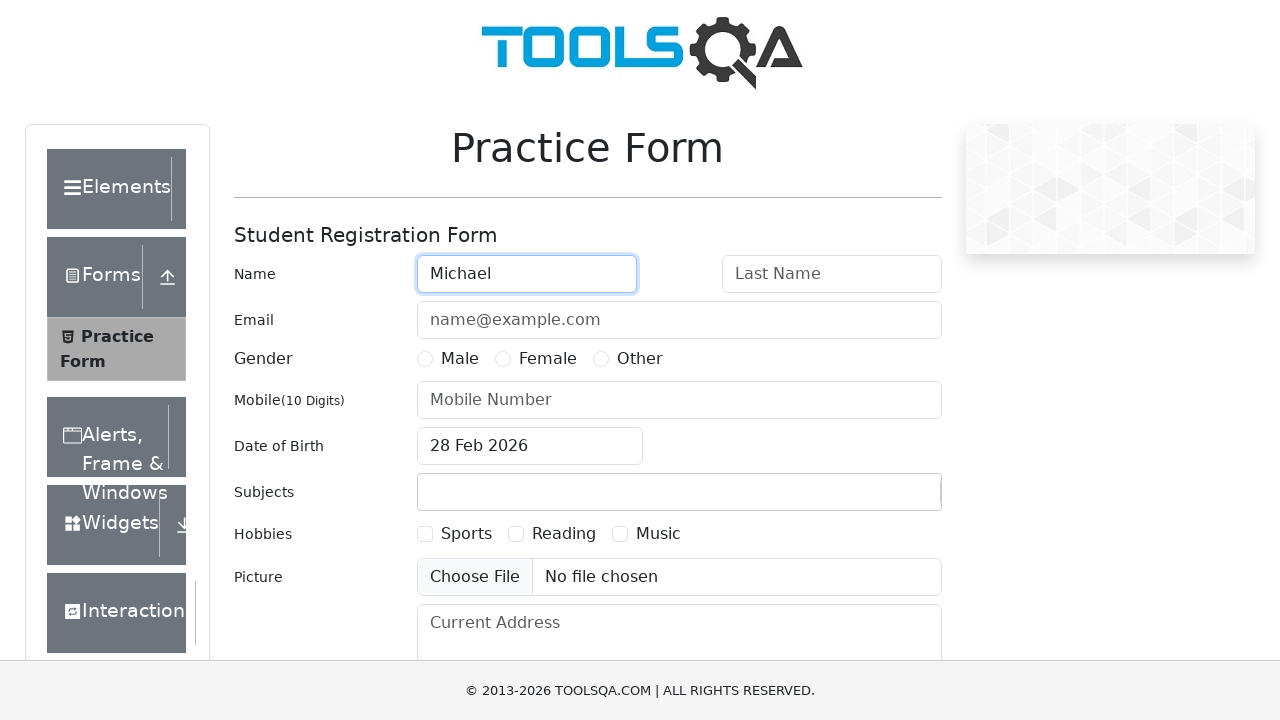

Filled Last Name field with 'Johnson' on input[placeholder='Last Name']
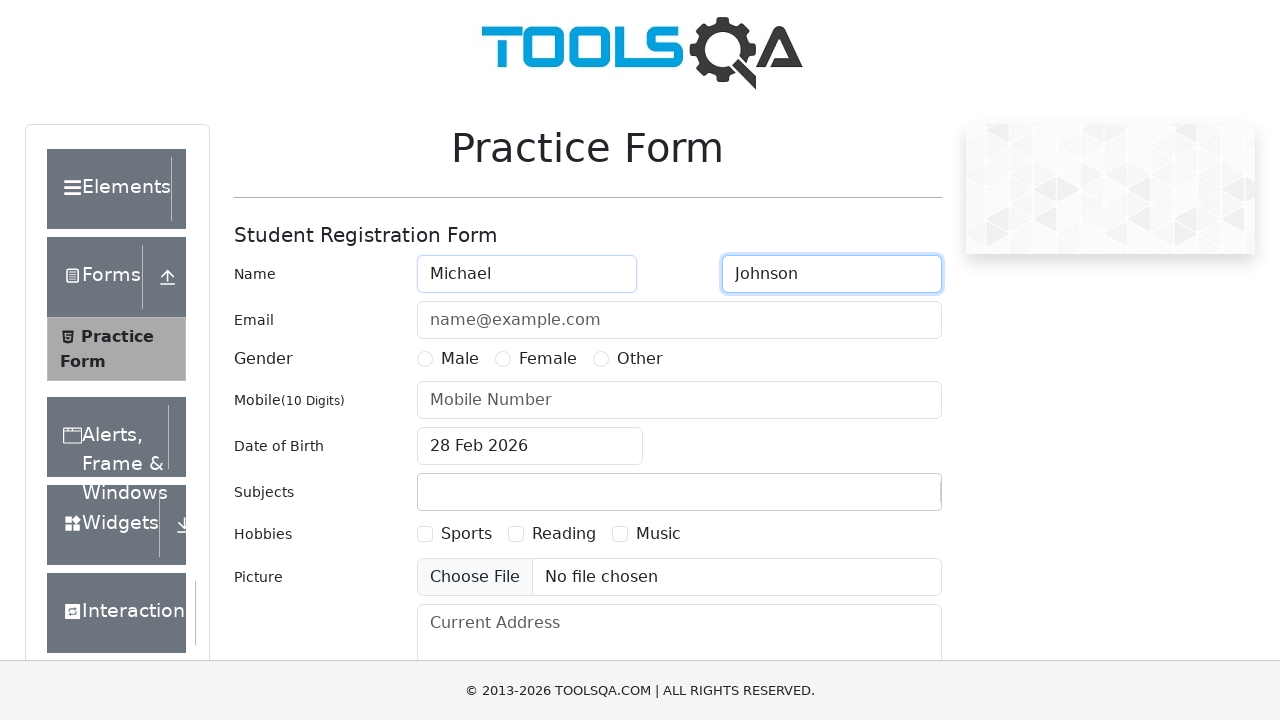

Filled Email field with 'michael.johnson@example.com' on input[placeholder='name@example.com']
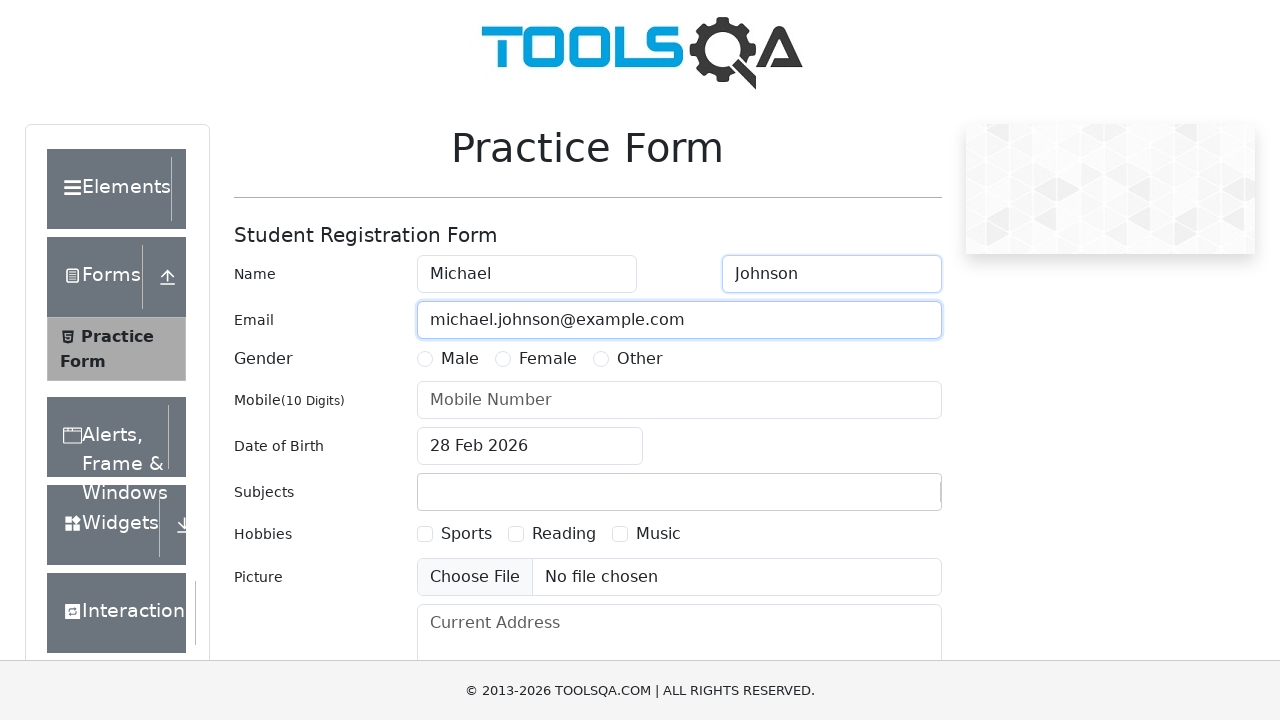

Selected Male gender option at (448, 359) on #genterWrapper > div.col-md-9.col-sm-12 > div:nth-child(1)
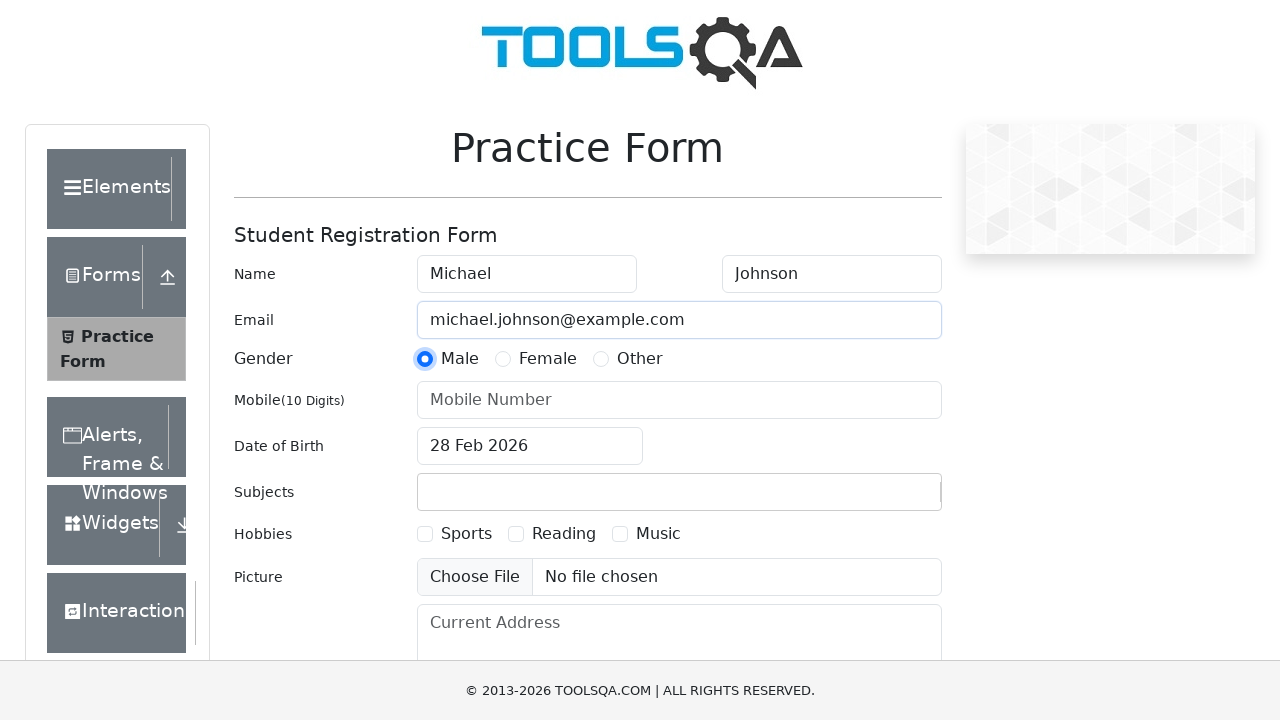

Filled Mobile Number field with '5551234567' on input#userNumber
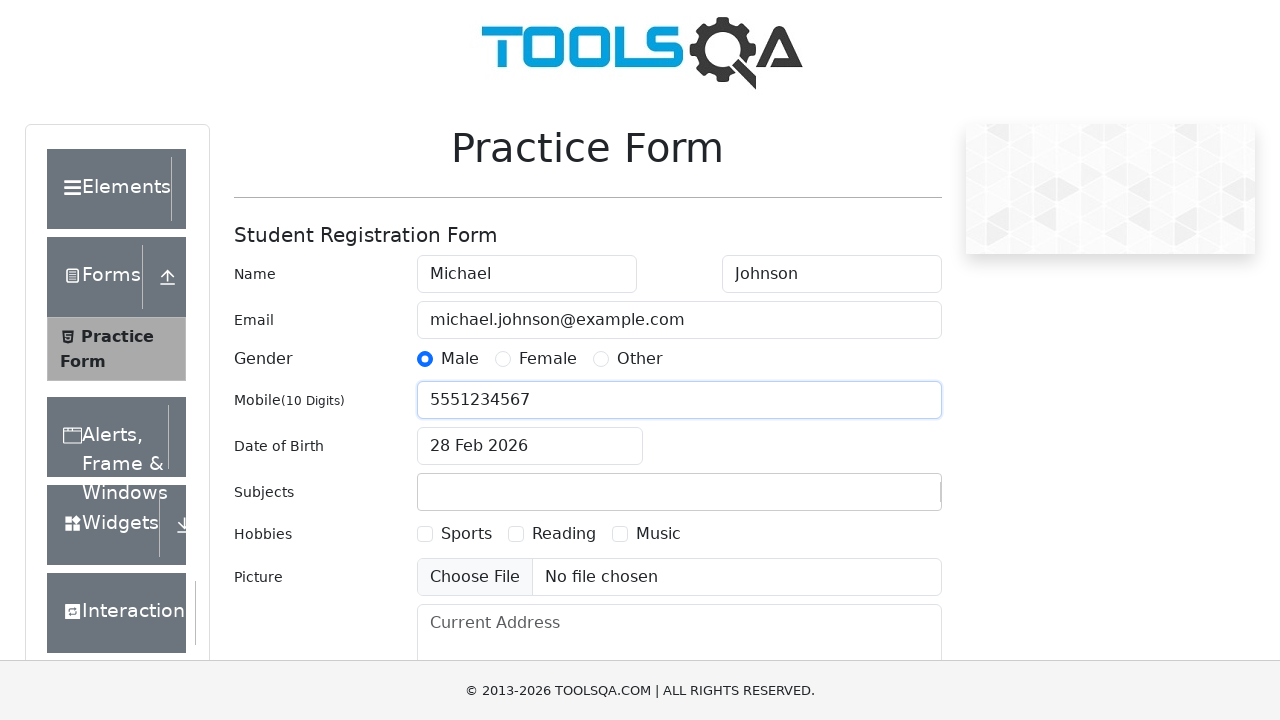

Clicked on Date of Birth field to open date picker at (530, 446) on input#dateOfBirthInput
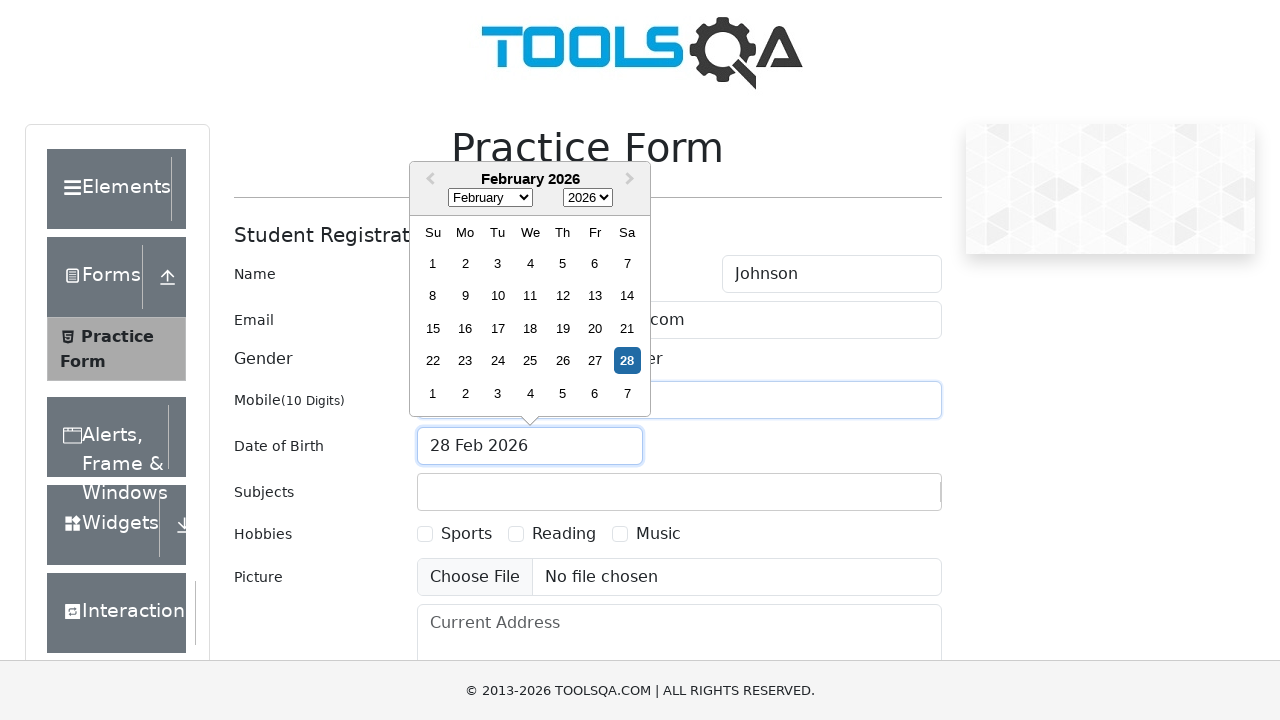

Date picker month selector loaded
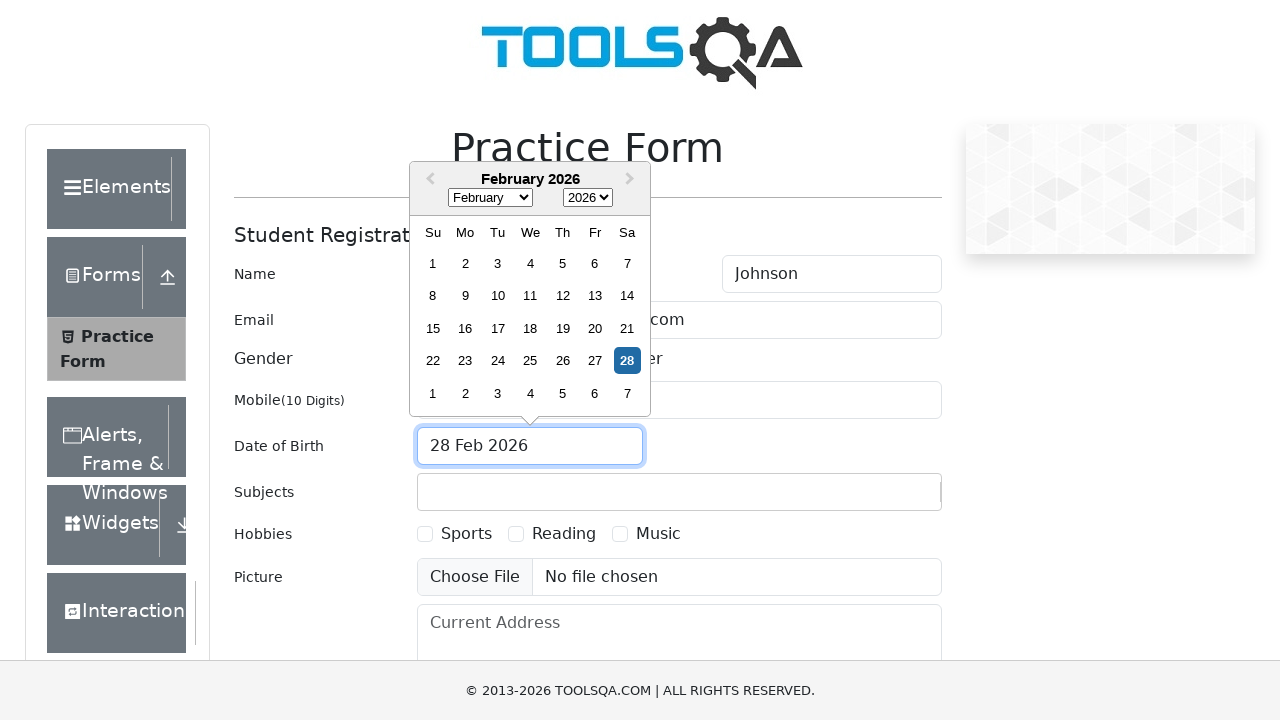

Selected January as month on select.react-datepicker__month-select
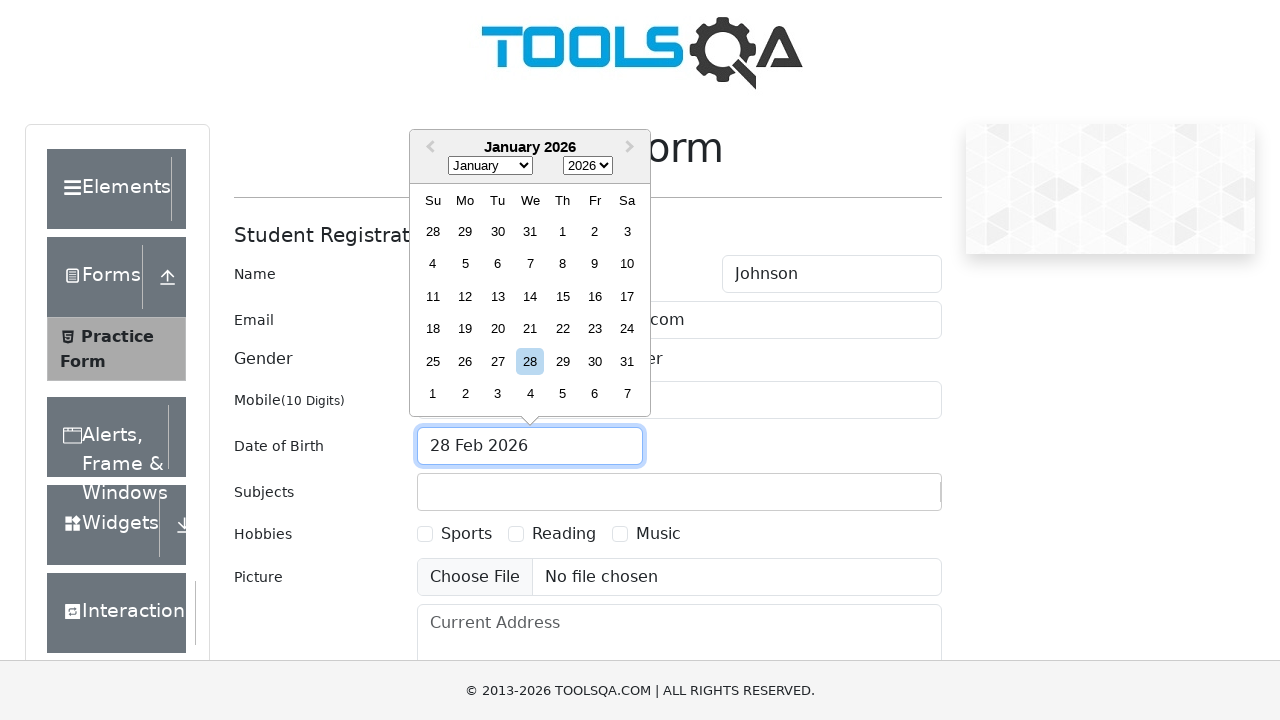

Selected 1995 as year on select.react-datepicker__year-select
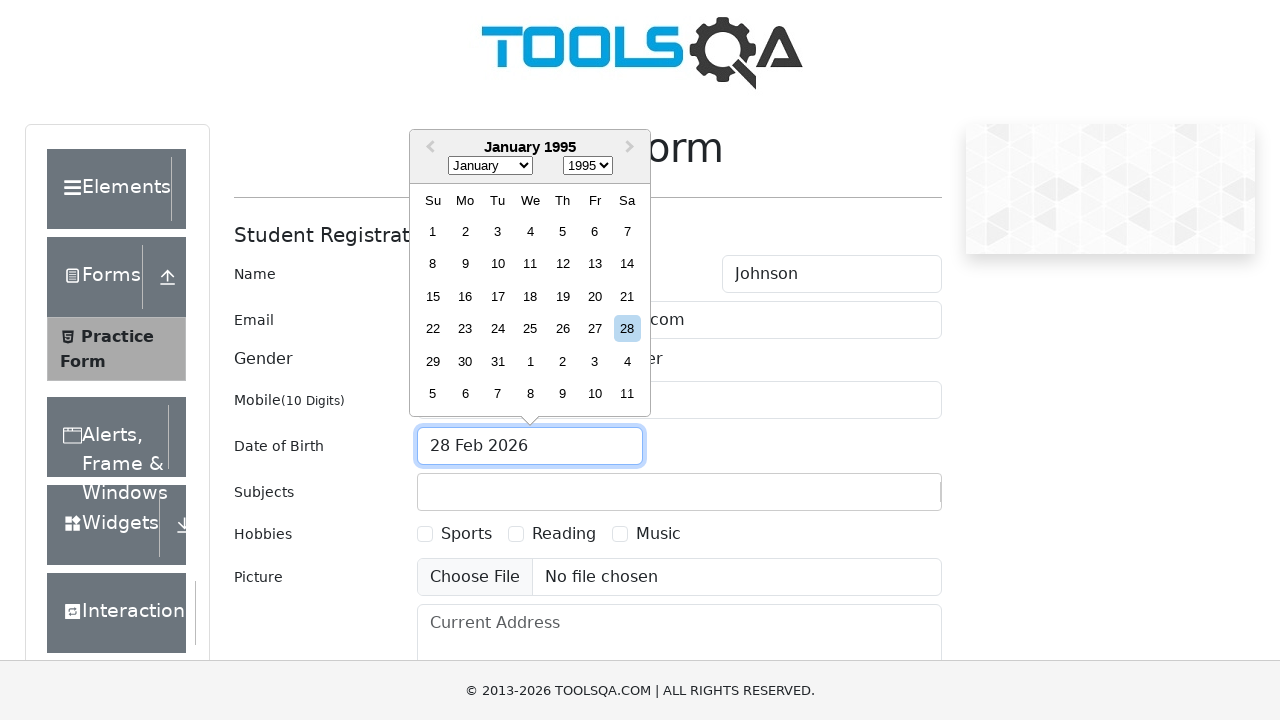

Selected 1st as day of birth at (433, 231) on xpath=//div[contains(@class,'react-datepicker__day') and text()='1' and not(cont
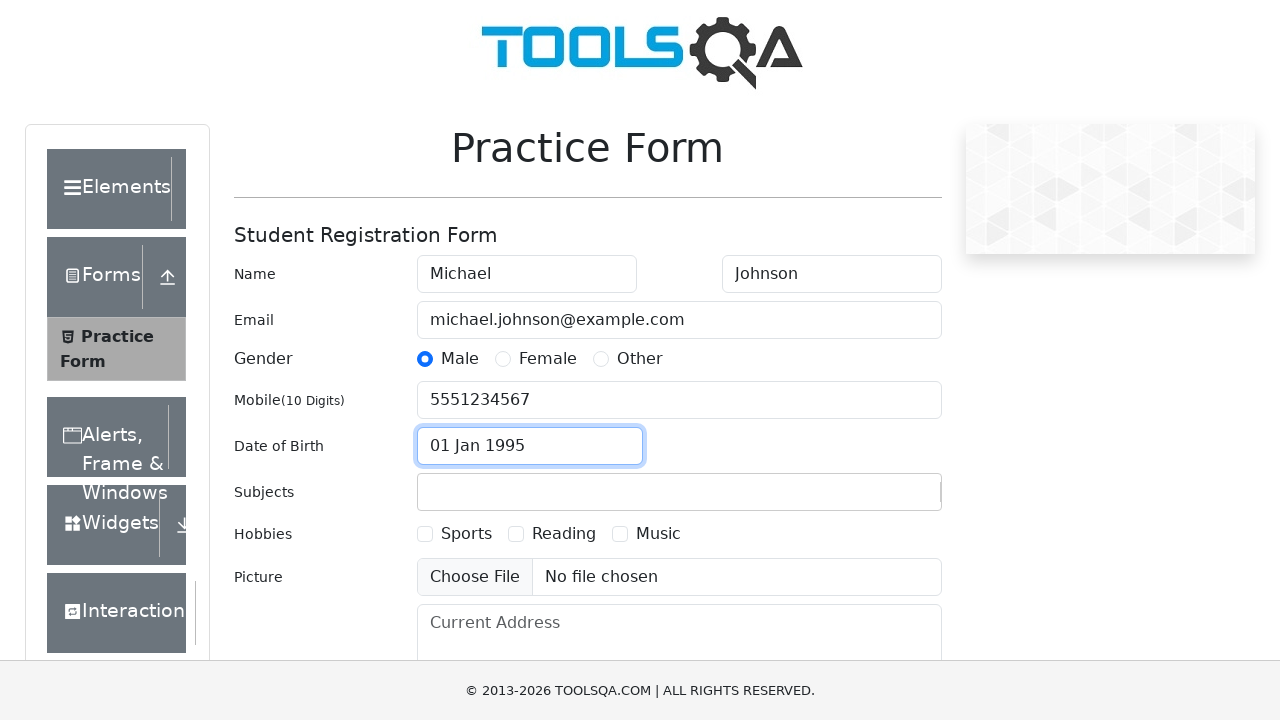

Clicked on Subjects field at (679, 492) on #subjectsContainer
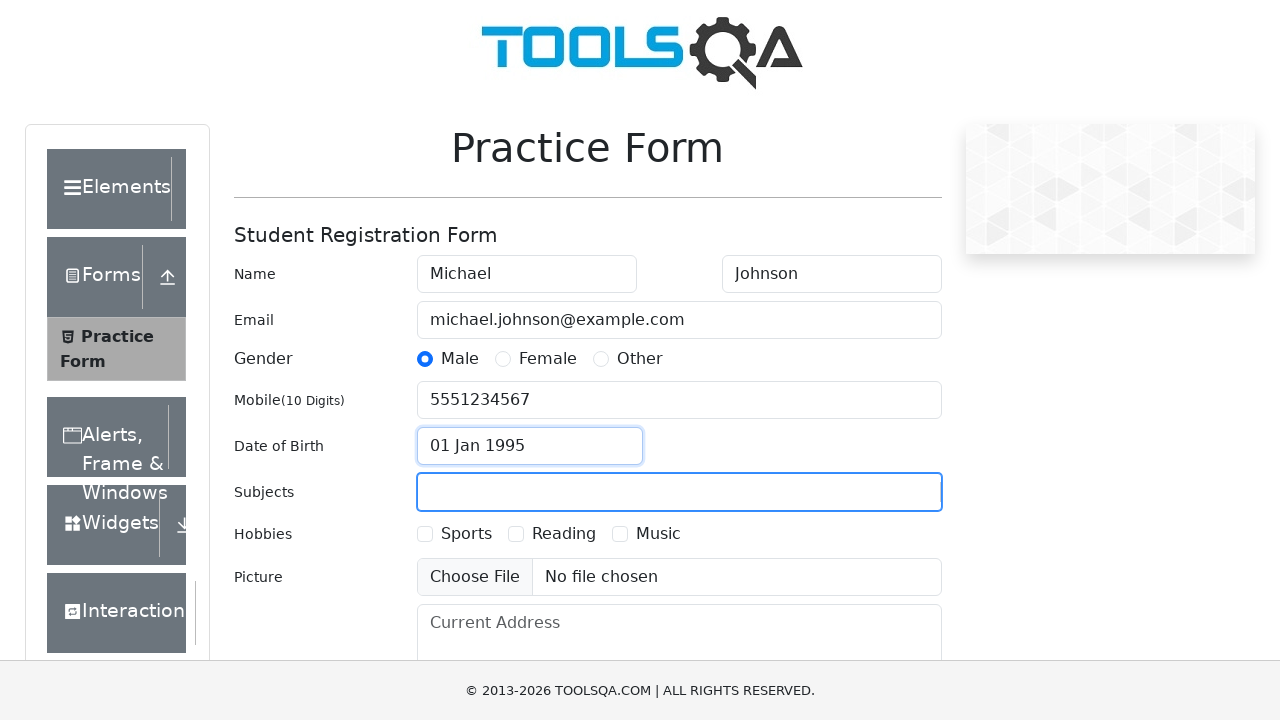

Typed 'English' in Subjects field on #subjectsContainer input
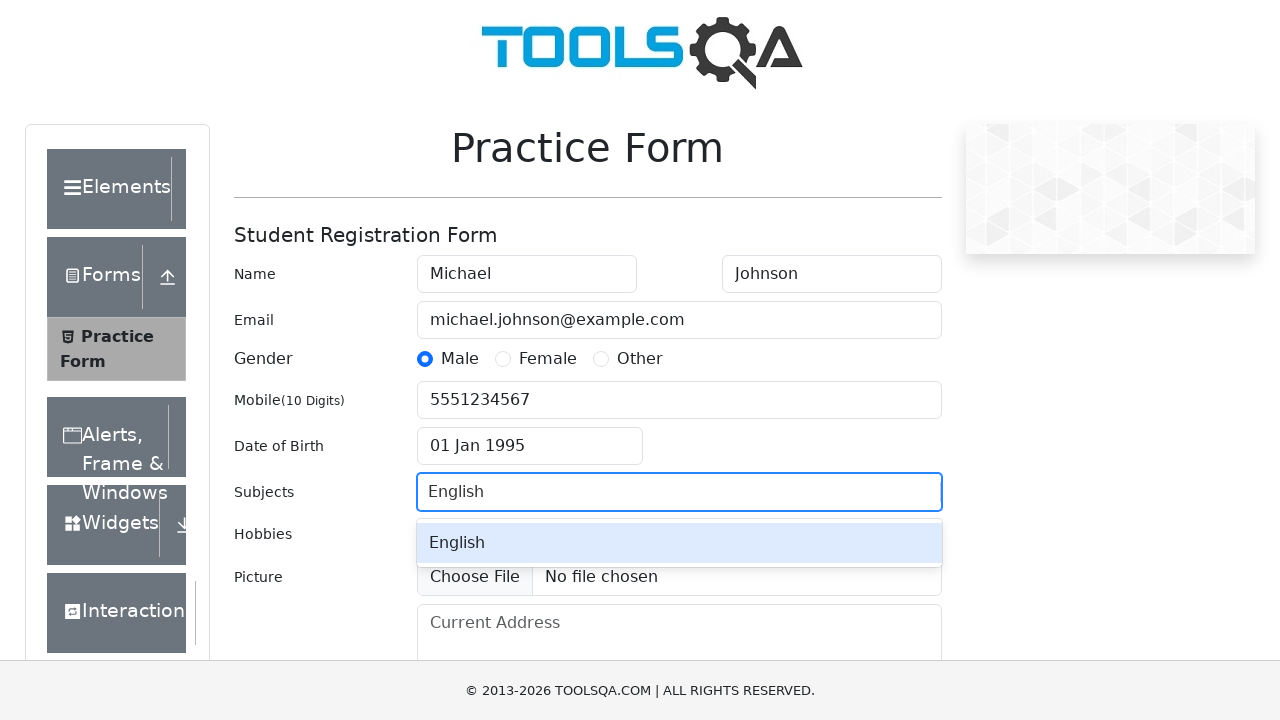

English subject option appeared in dropdown
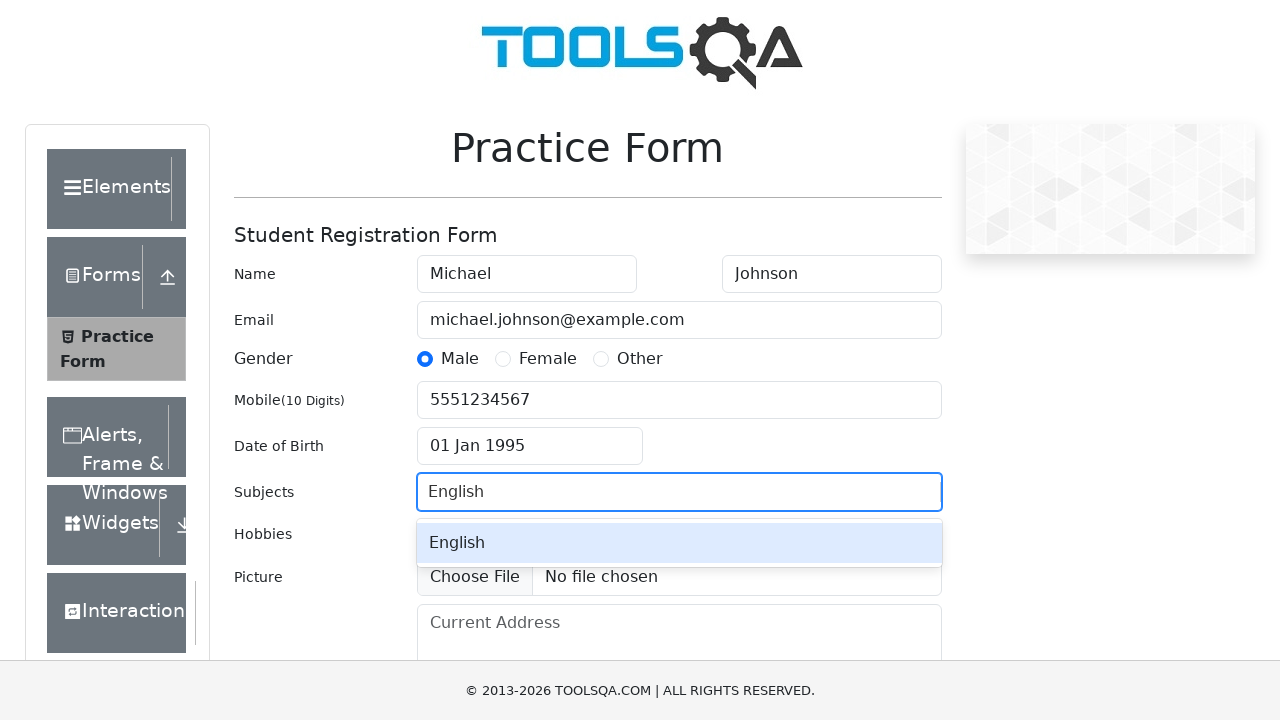

Selected English from dropdown at (679, 543) on #react-select-2-option-0
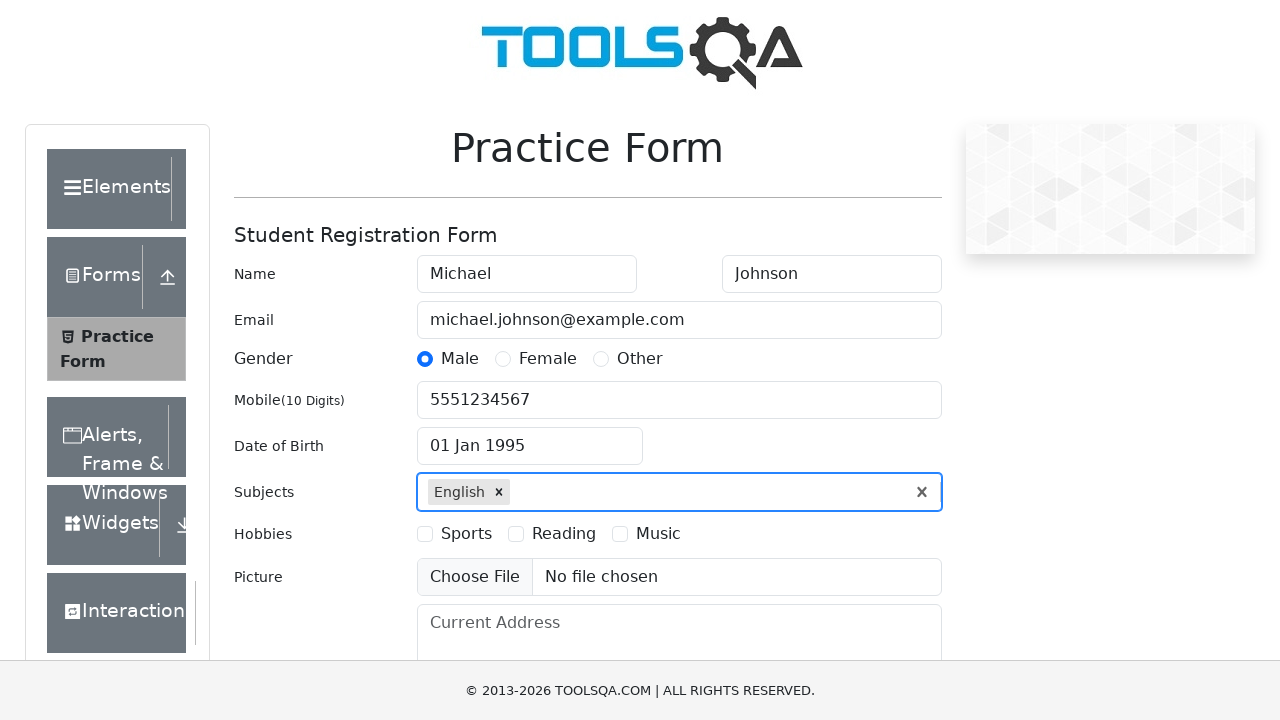

Selected Sports hobby at (466, 534) on label[for='hobbies-checkbox-1']
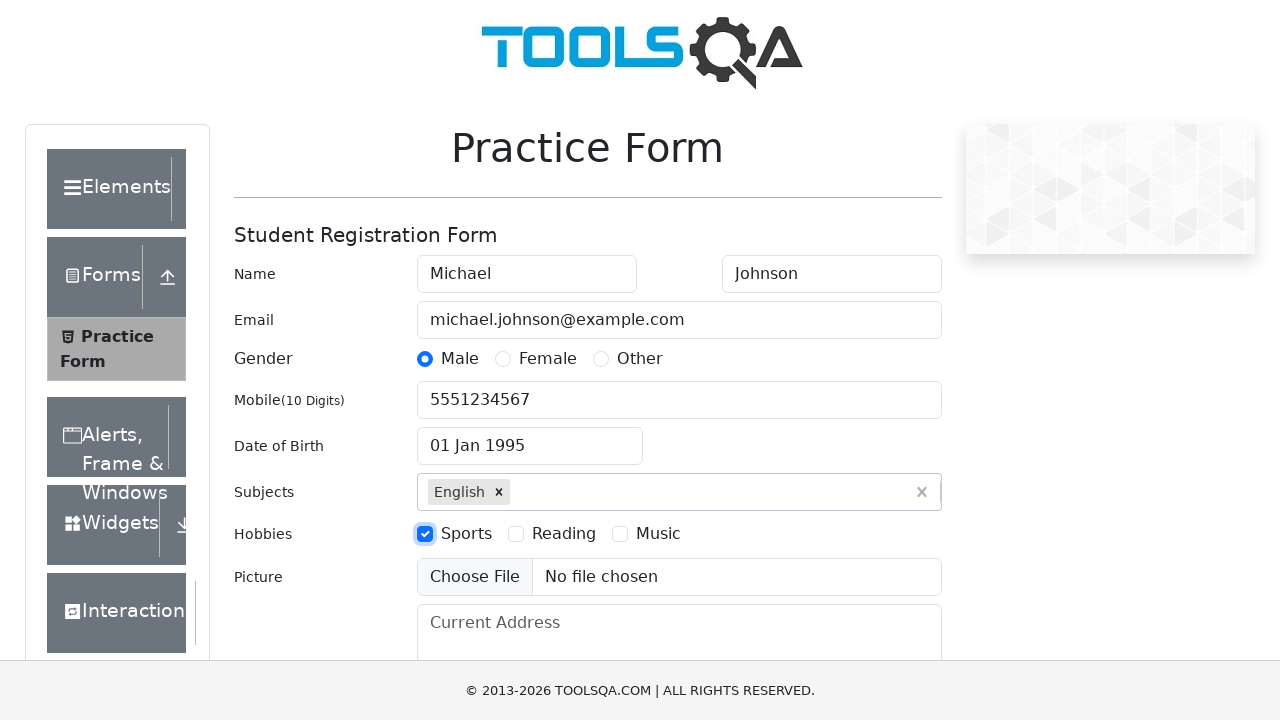

Filled Current Address field with '123 Test Street, Apt 456, Testville' on textarea[placeholder='Current Address']
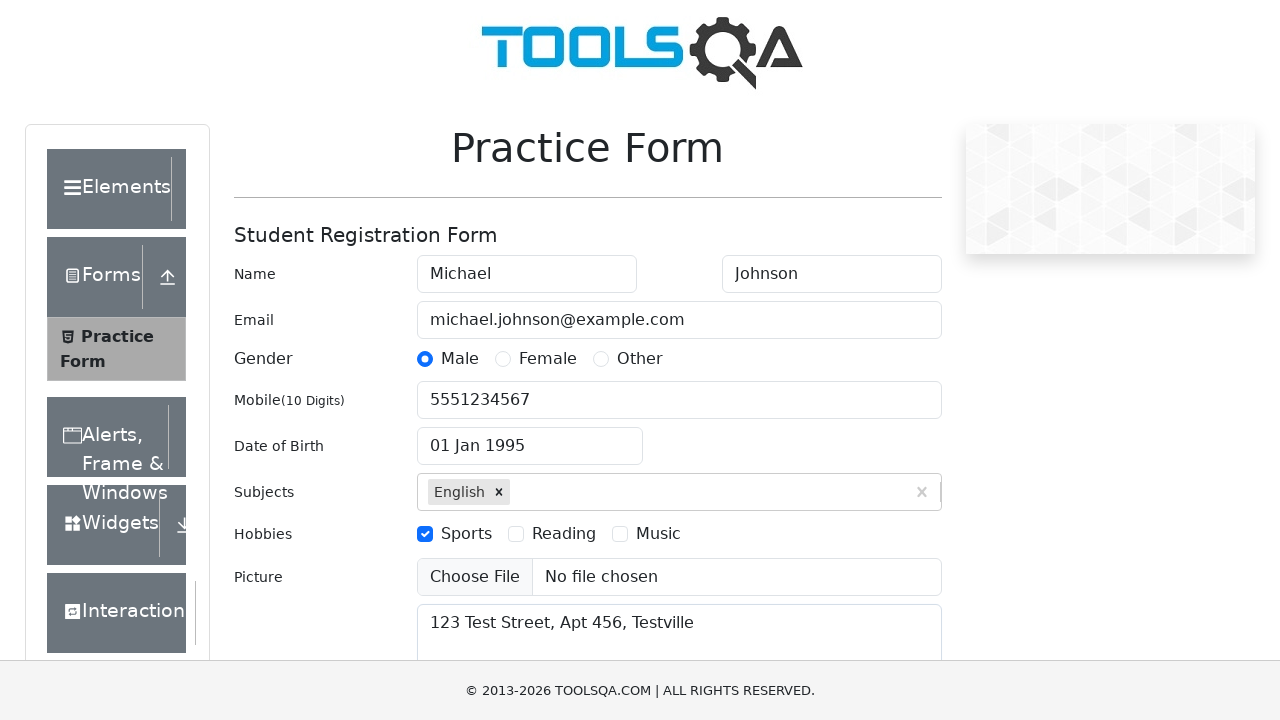

Scrolled to State dropdown
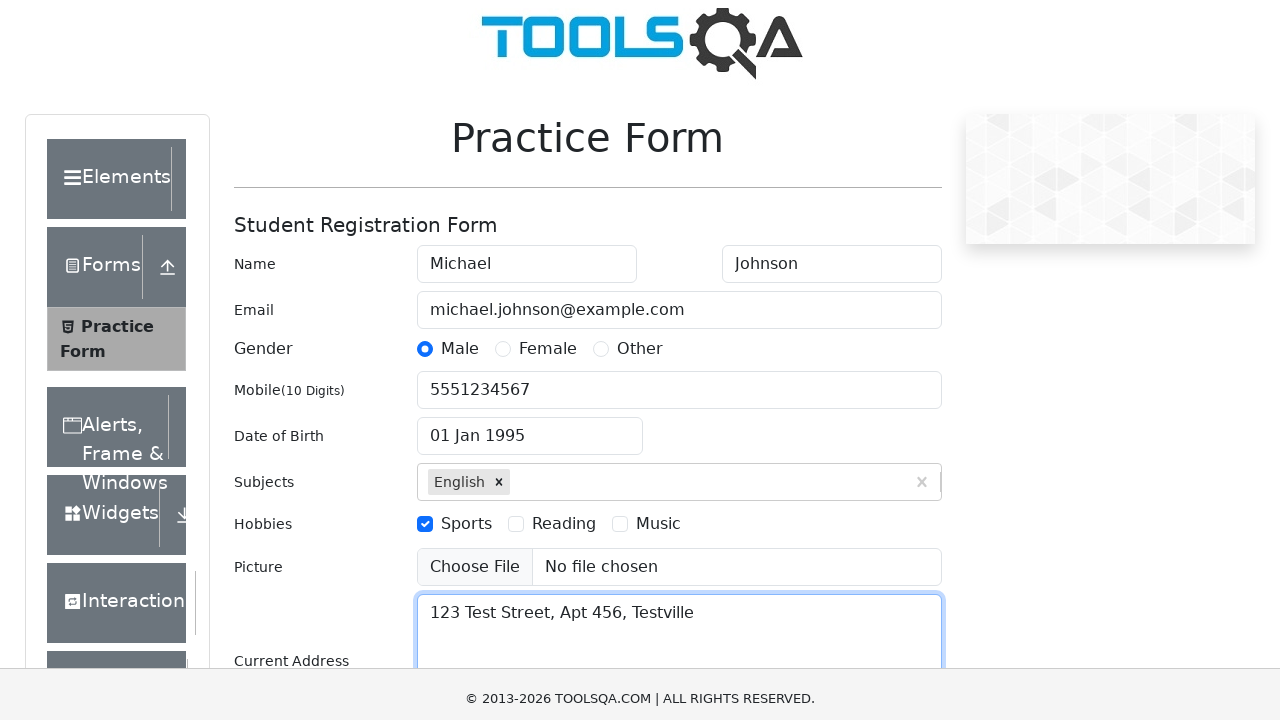

Clicked on State dropdown at (618, 437) on #state > div > div.css-1wy0on6 > div
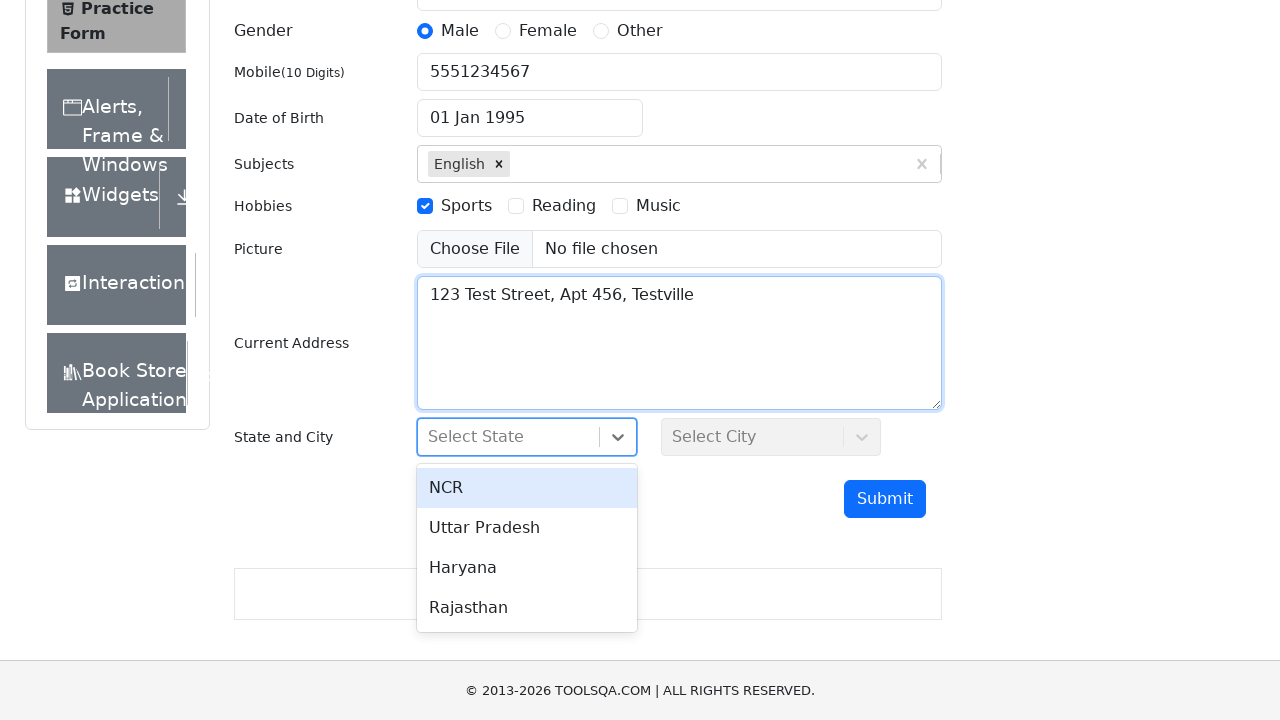

State dropdown options loaded
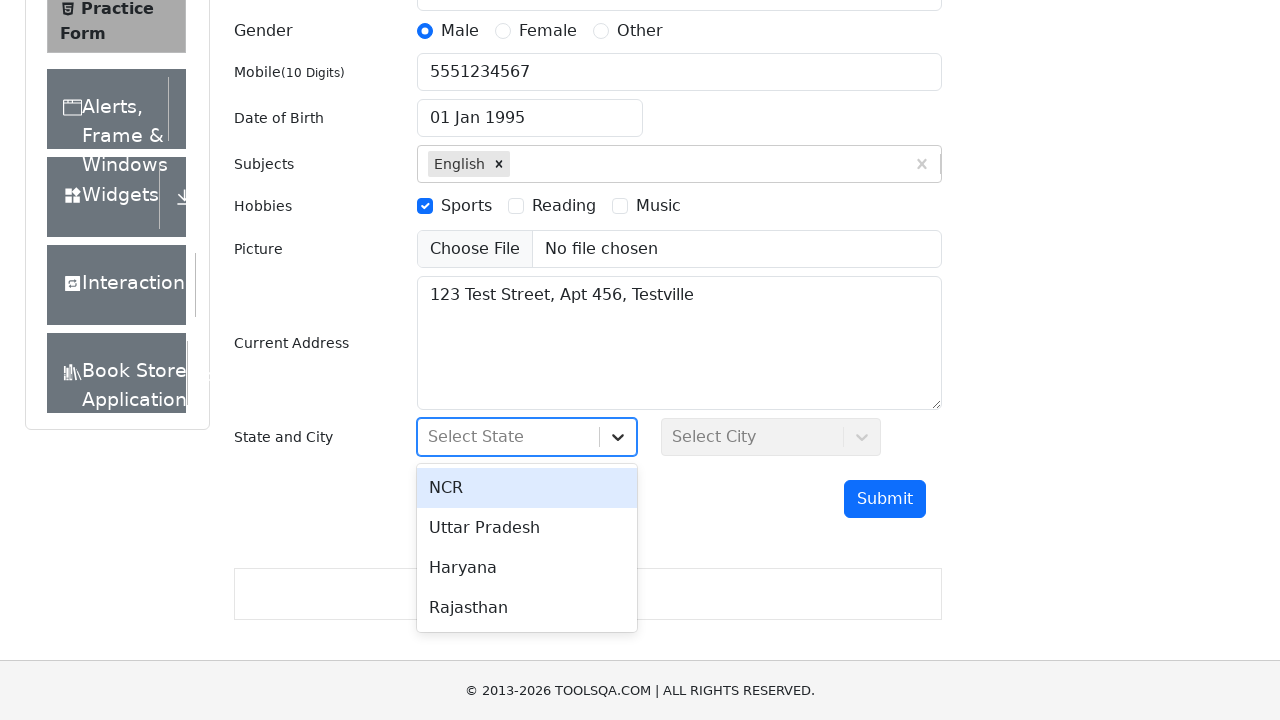

Selected first state option at (527, 488) on #react-select-3-option-0
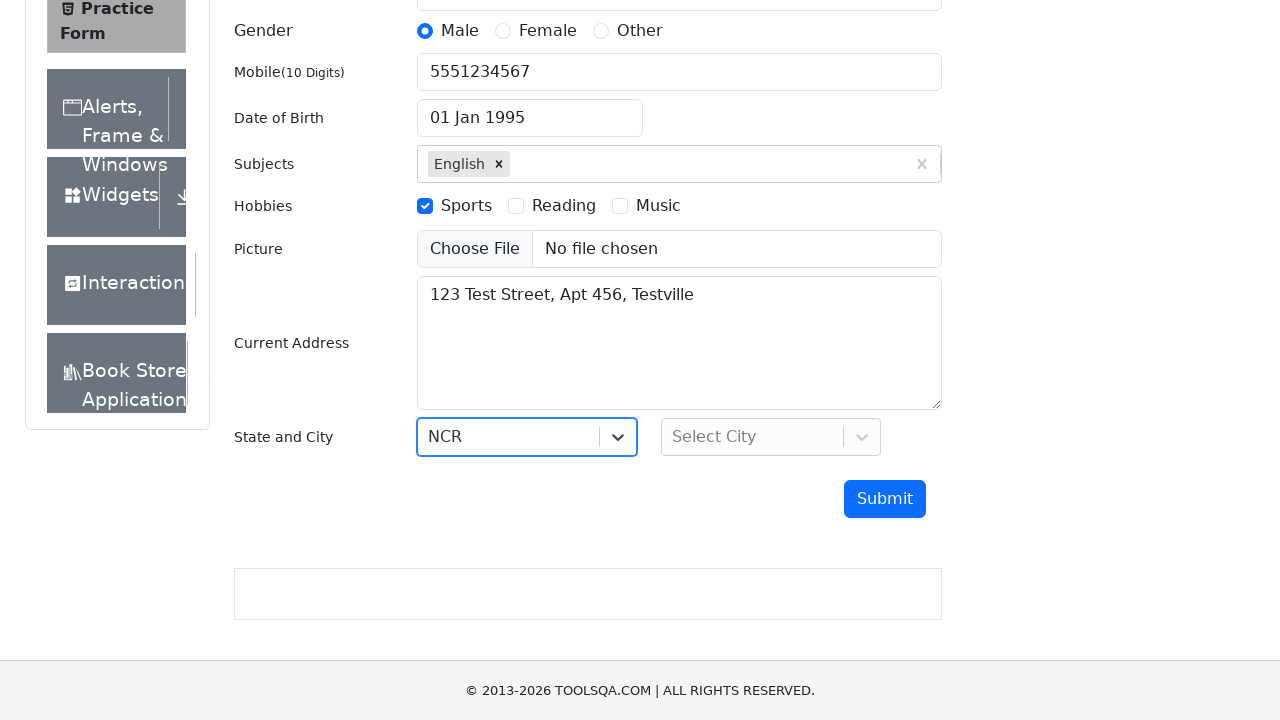

Clicked on City dropdown at (862, 437) on #city > div > div.css-1wy0on6 > div > svg
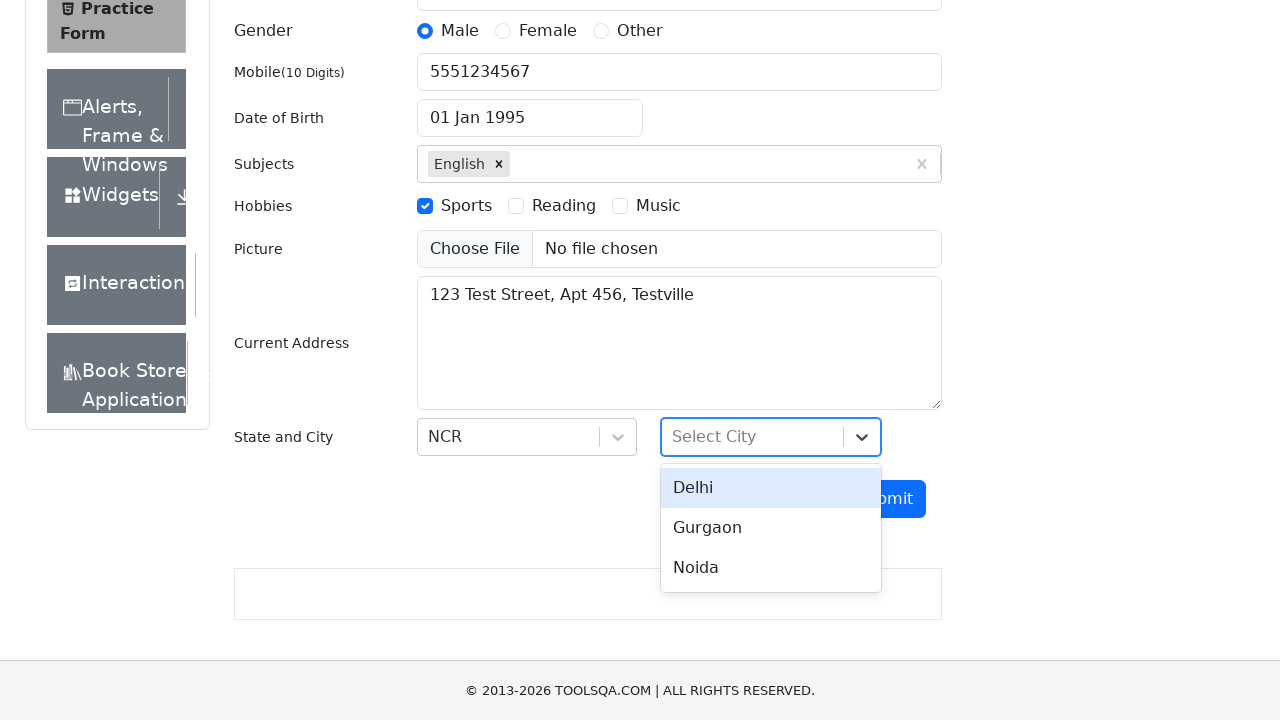

City dropdown options loaded
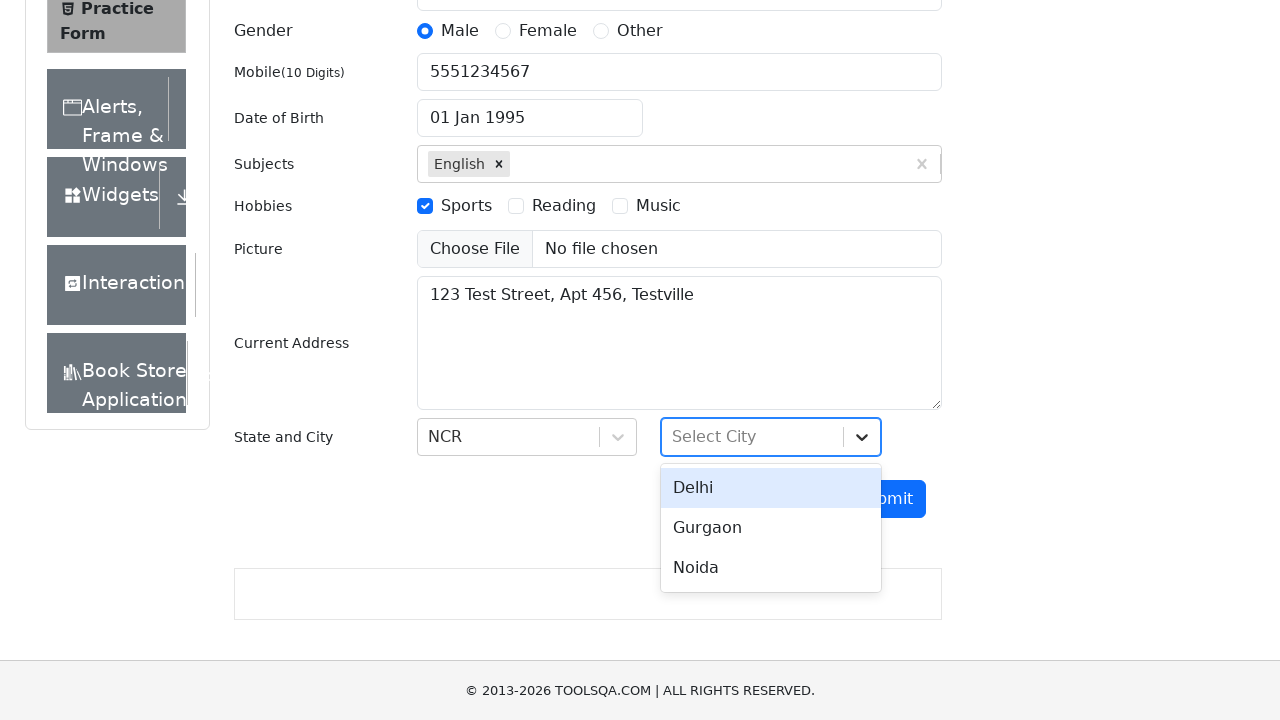

Selected second city option at (771, 528) on #react-select-4-option-1
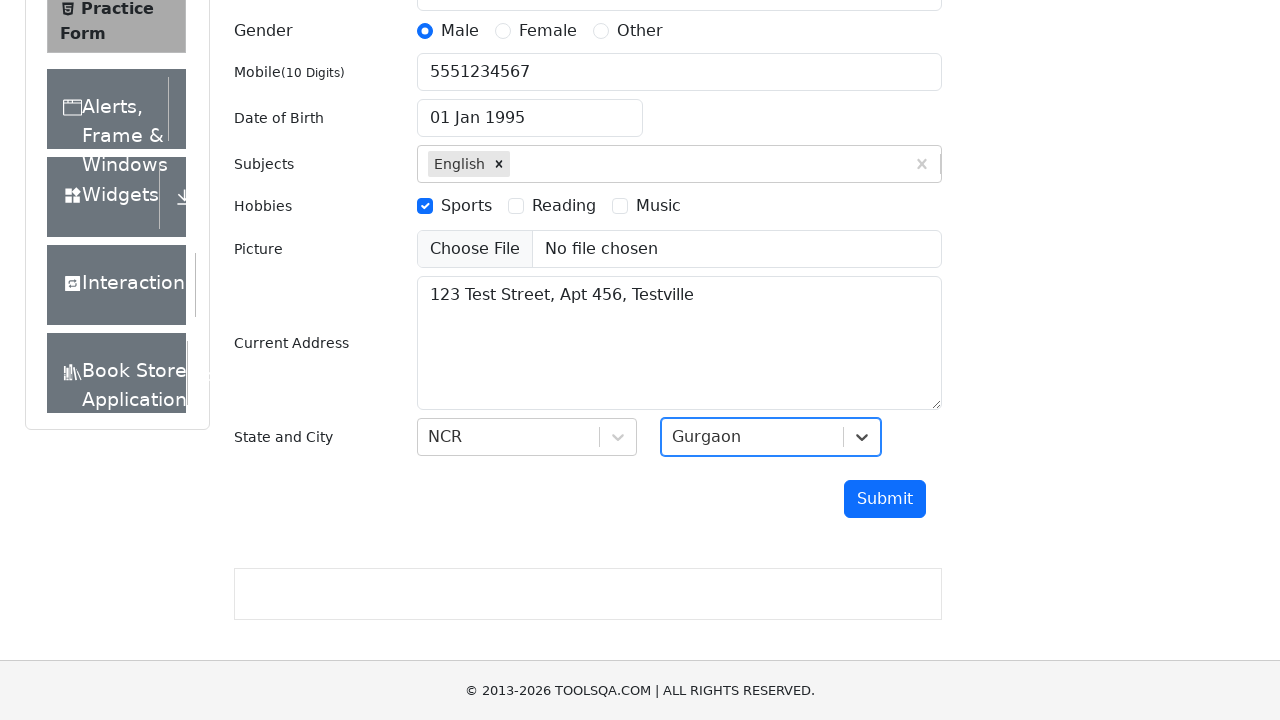

Scrolled to Submit button
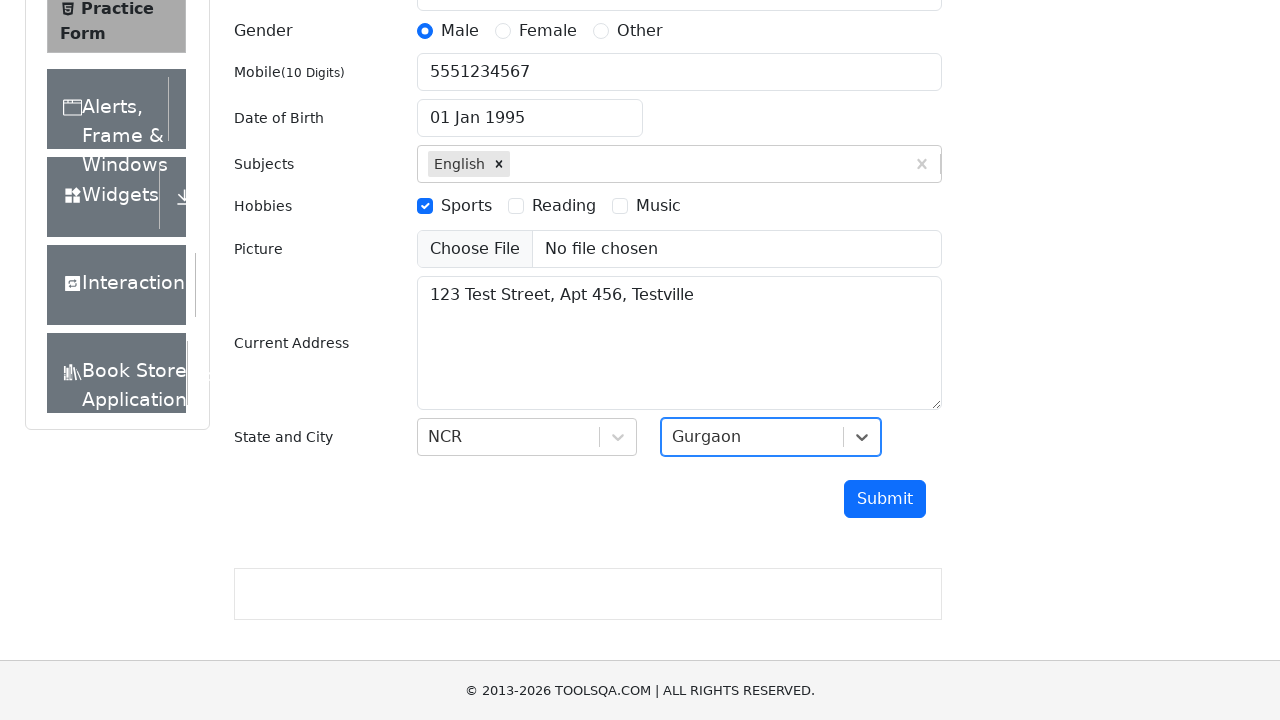

Clicked Submit button to submit the form at (885, 499) on #submit
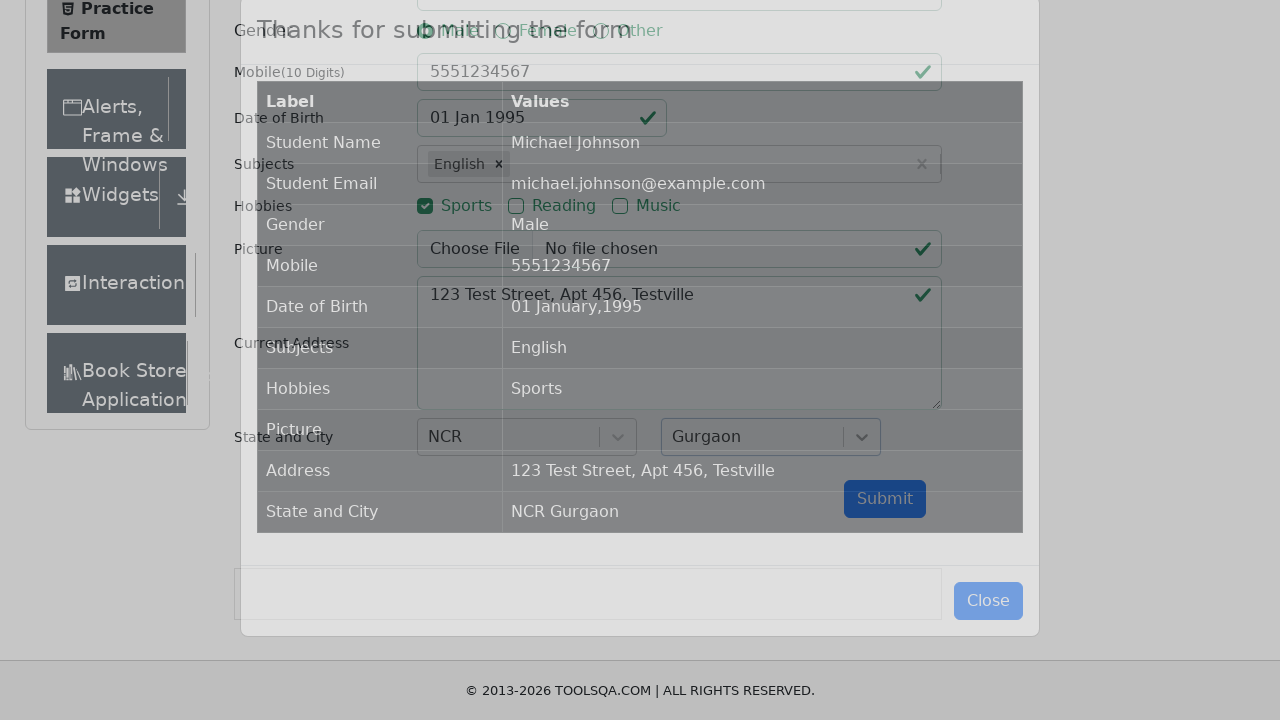

Form submission successful - success modal appeared
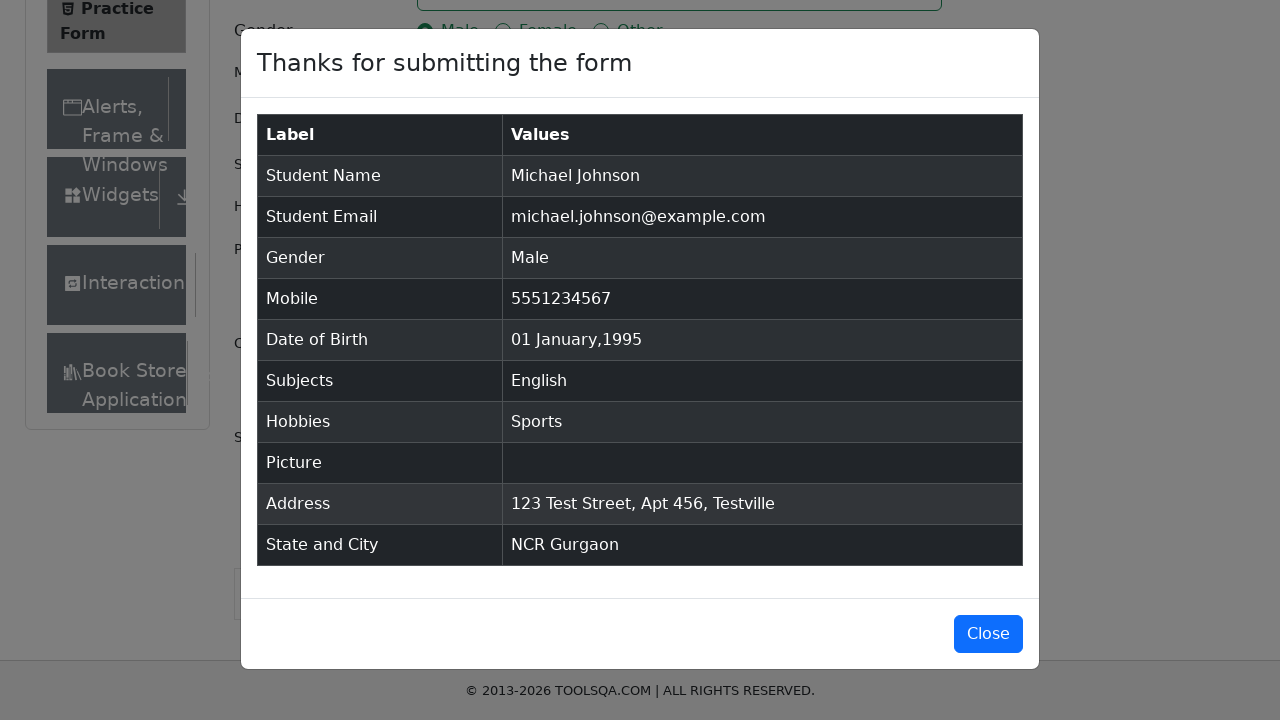

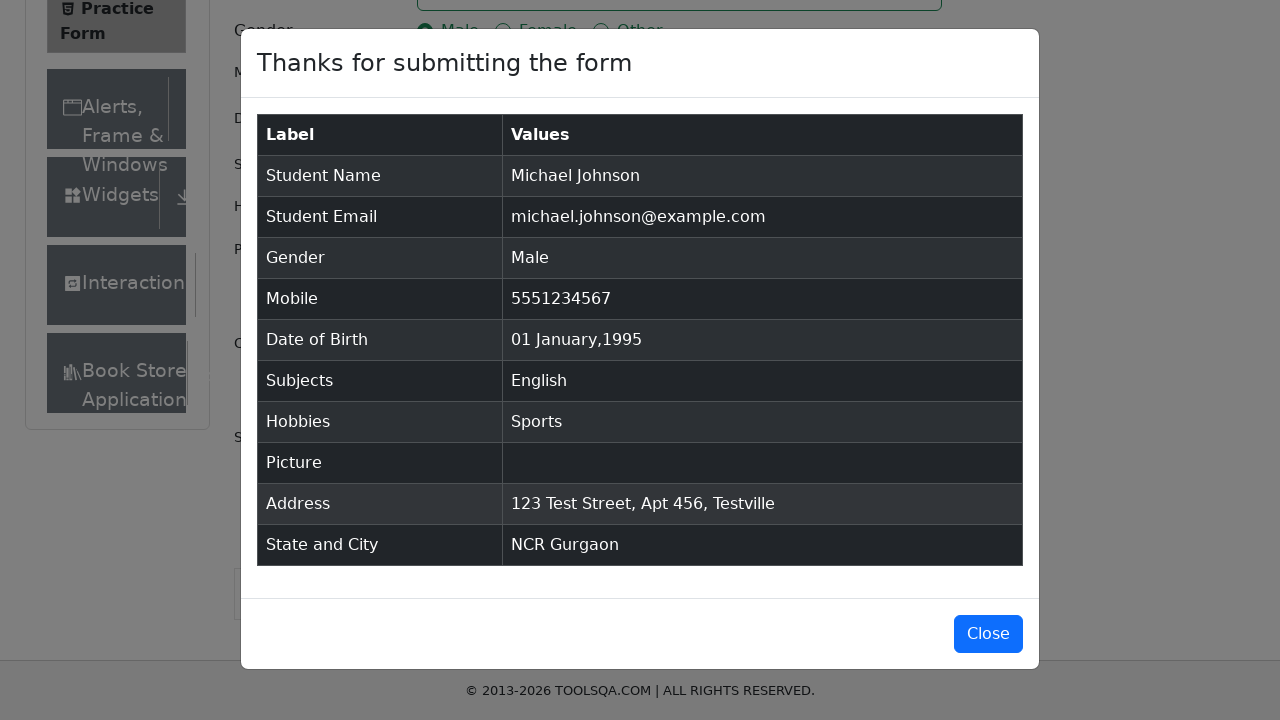